Verifies that the "Log In" button on the NextBaseCRM login page has the expected text attribute value

Starting URL: https://login1.nextbasecrm.com/

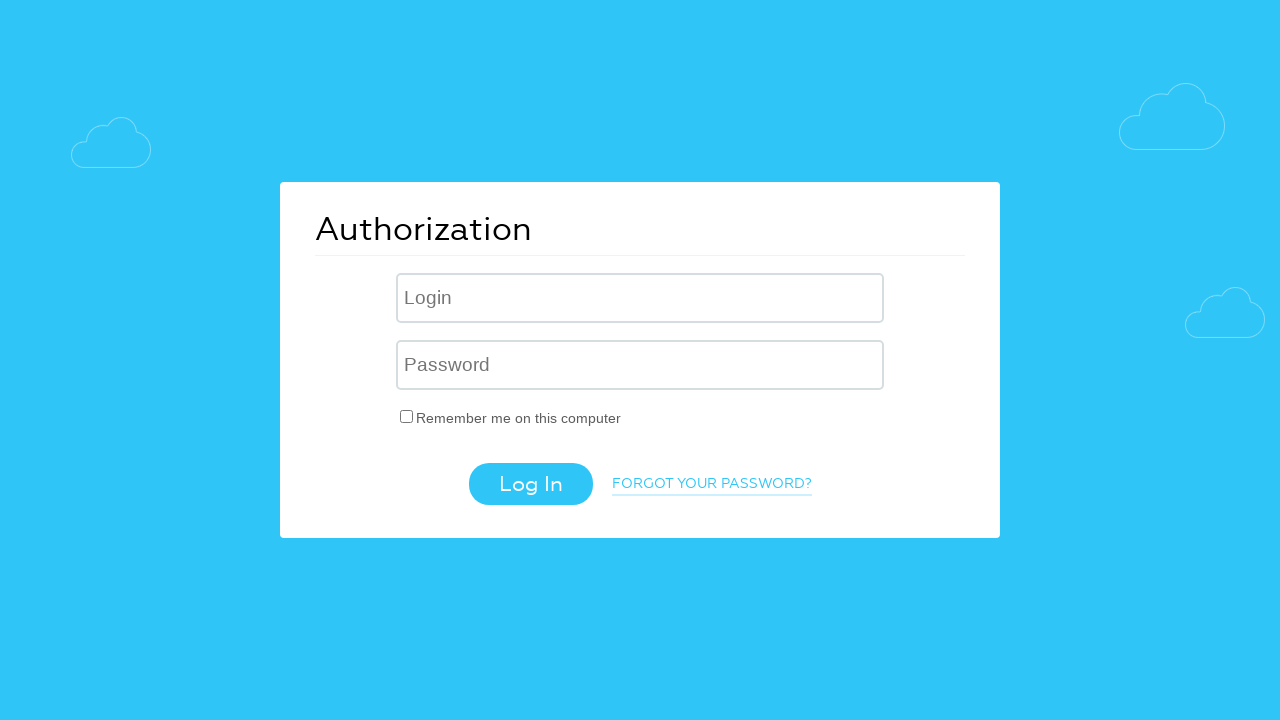

Located the Log In button using CSS selector input[type='submit']
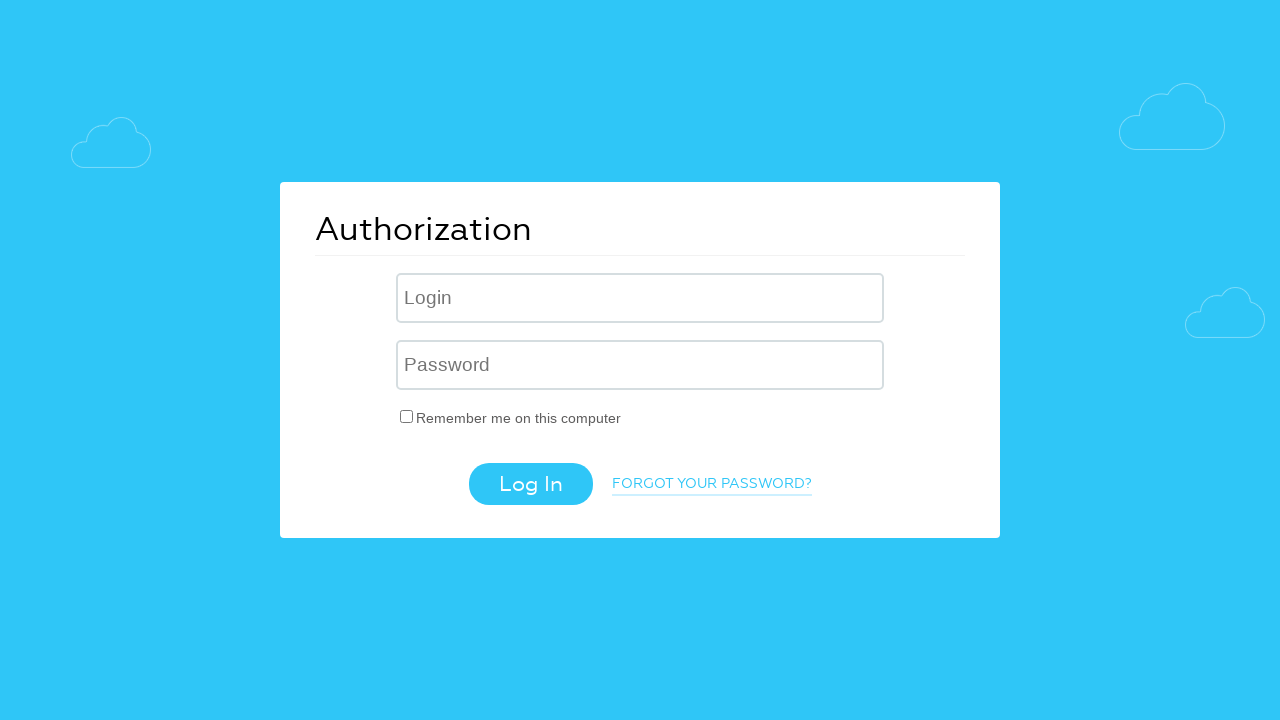

Retrieved the 'value' attribute from the Log In button
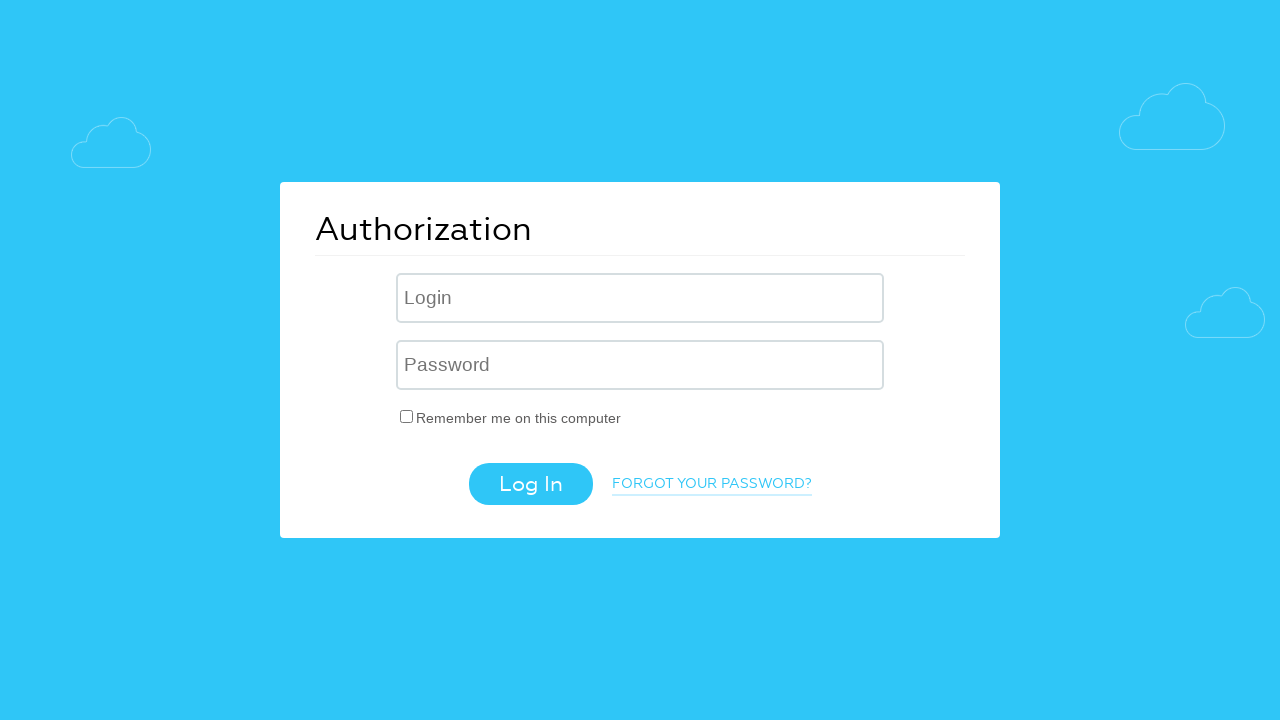

Set expected Log In text to 'Log In'
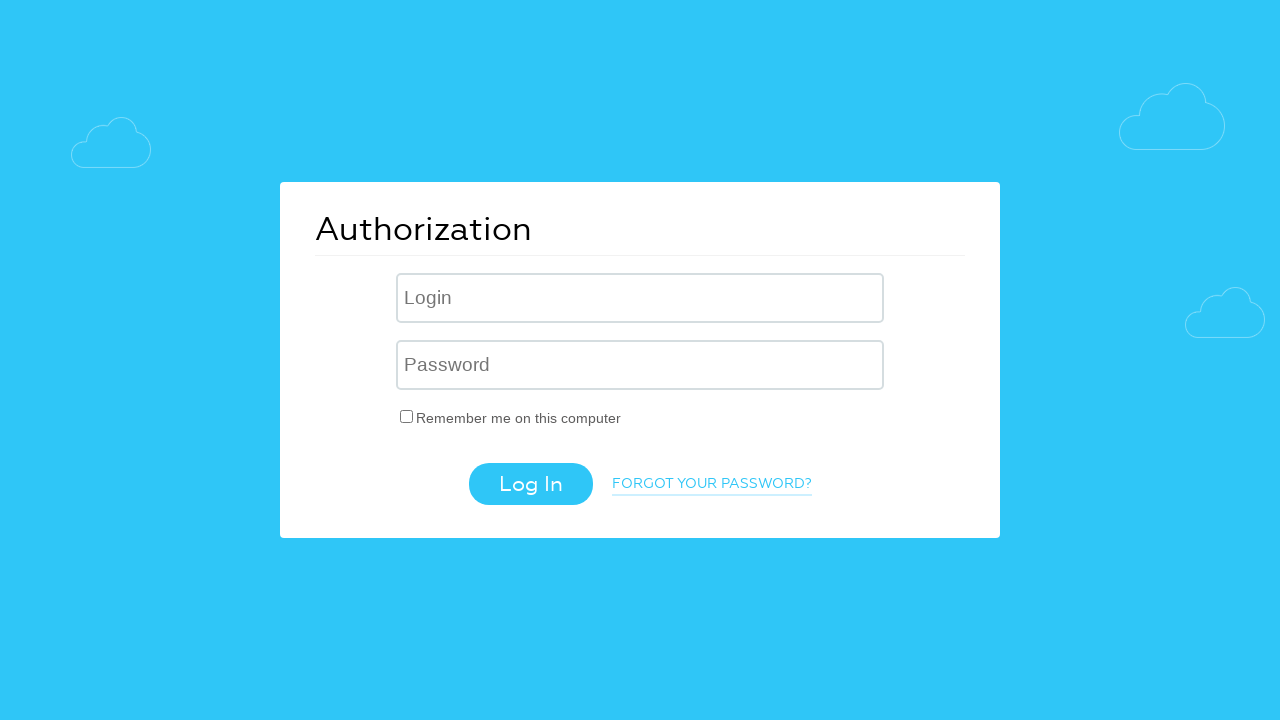

Verified Log In button text matches expected value: 'Log In'
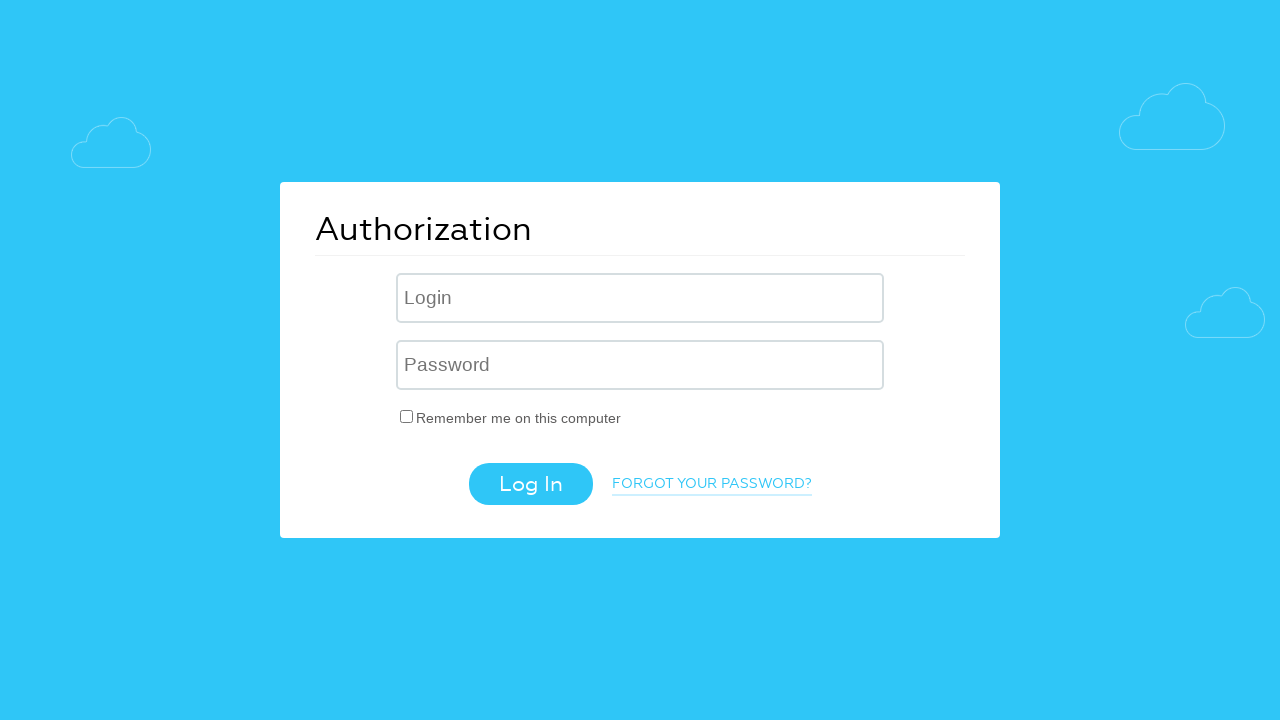

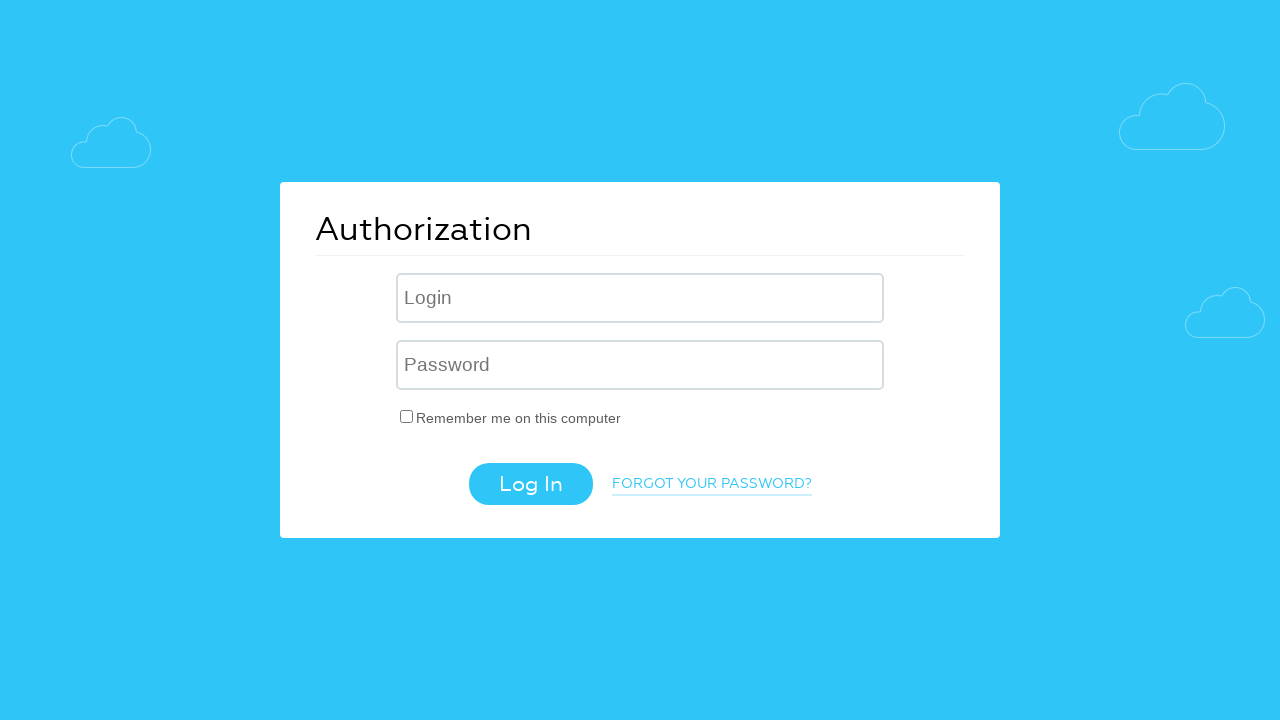